Calculates the sum of two numbers displayed on the page, selects the result from a dropdown menu, and submits the form

Starting URL: http://suninjuly.github.io/selects2.html

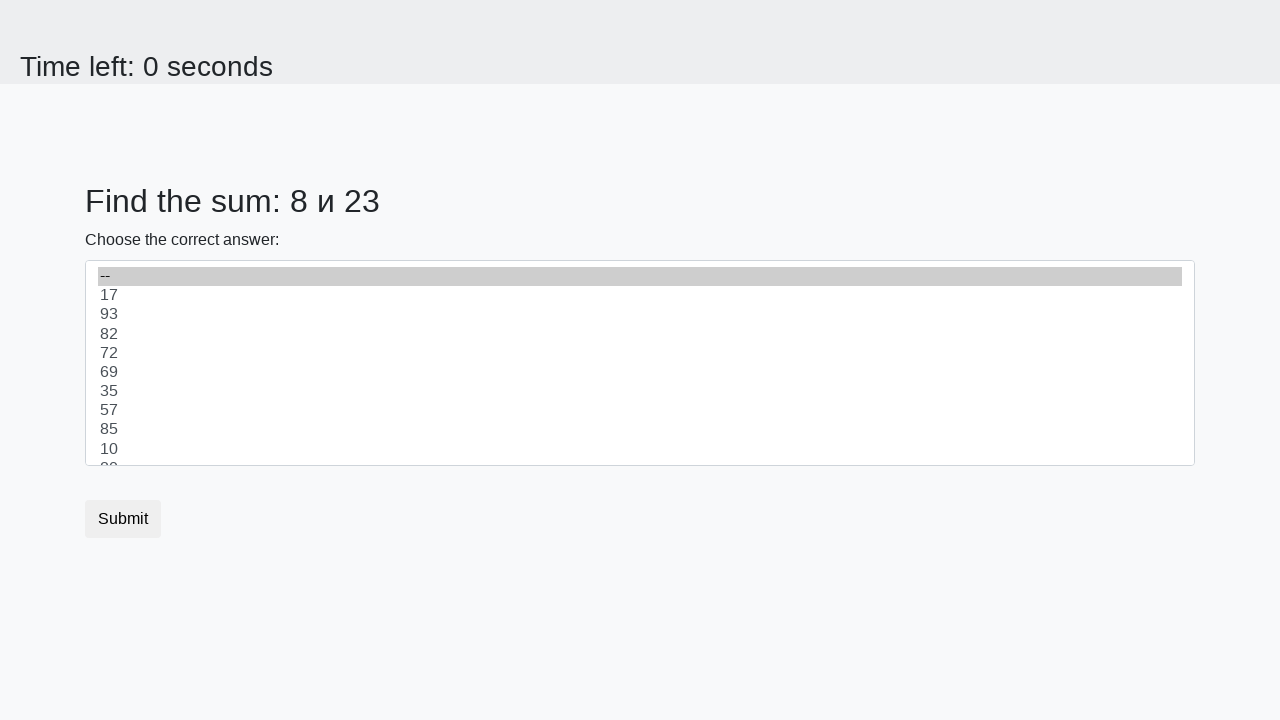

Retrieved first number from #num1 element
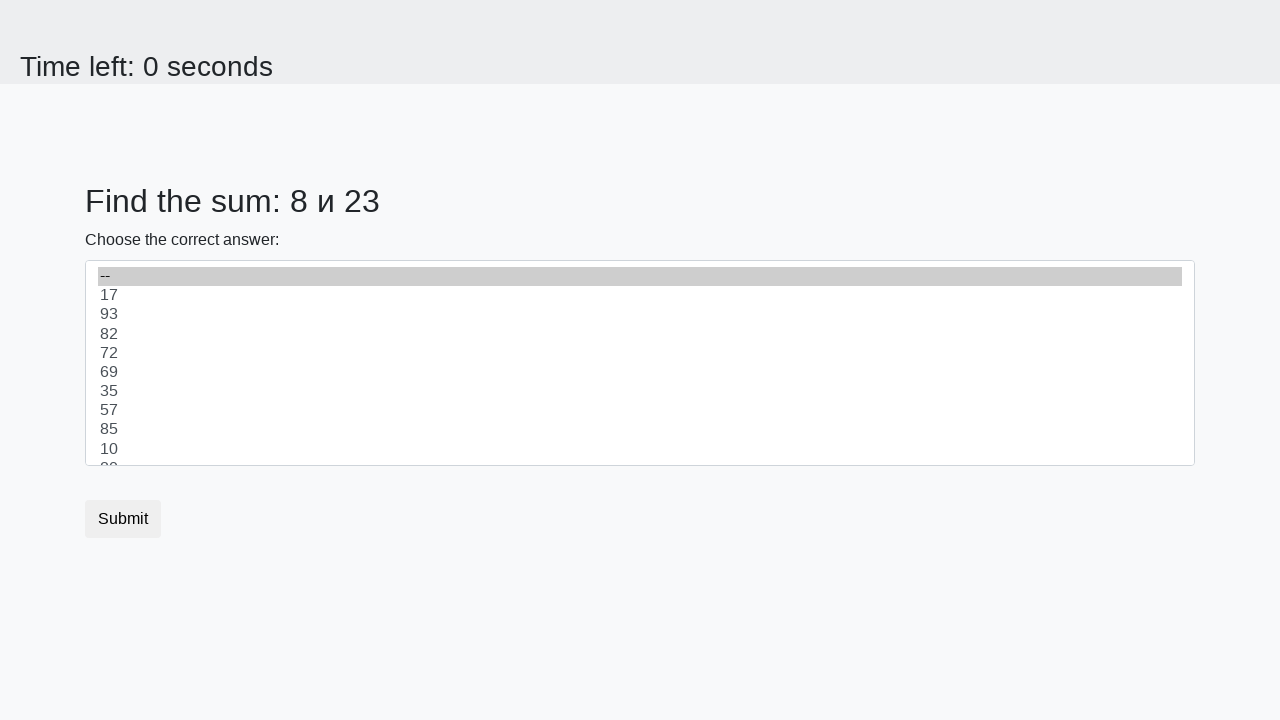

Retrieved second number from #num2 element
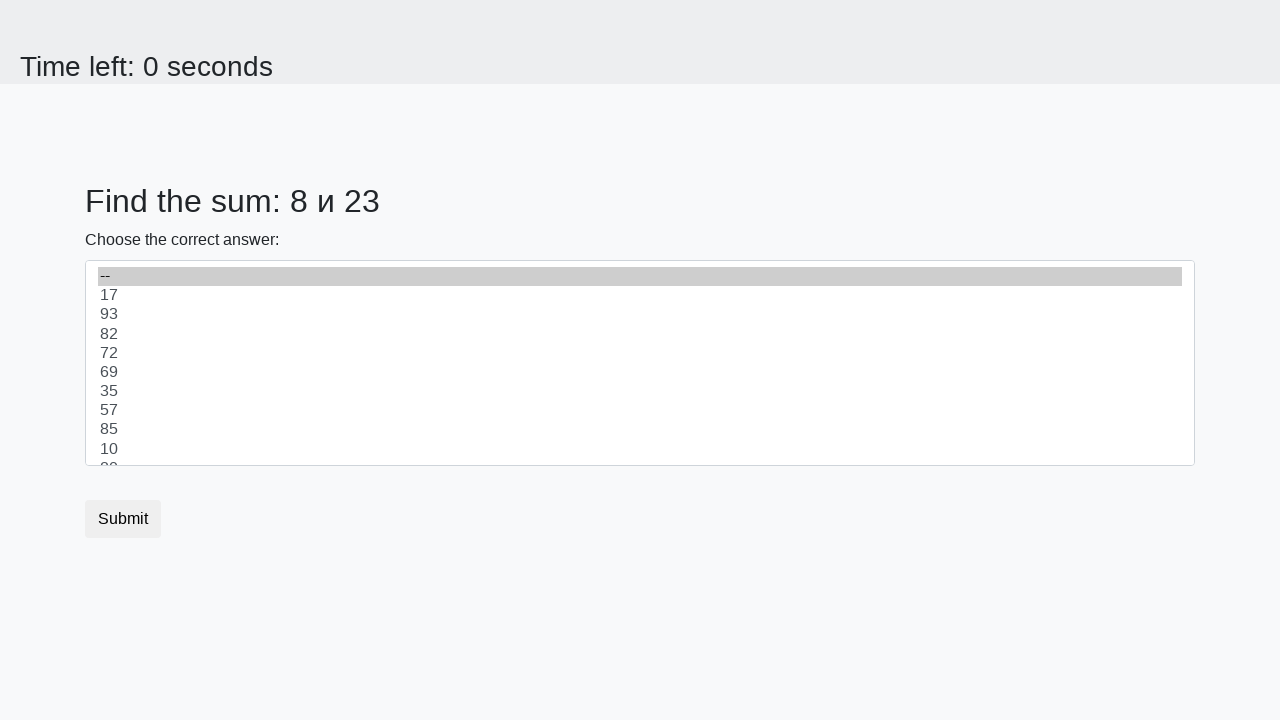

Calculated sum of 8 + 23 = 31
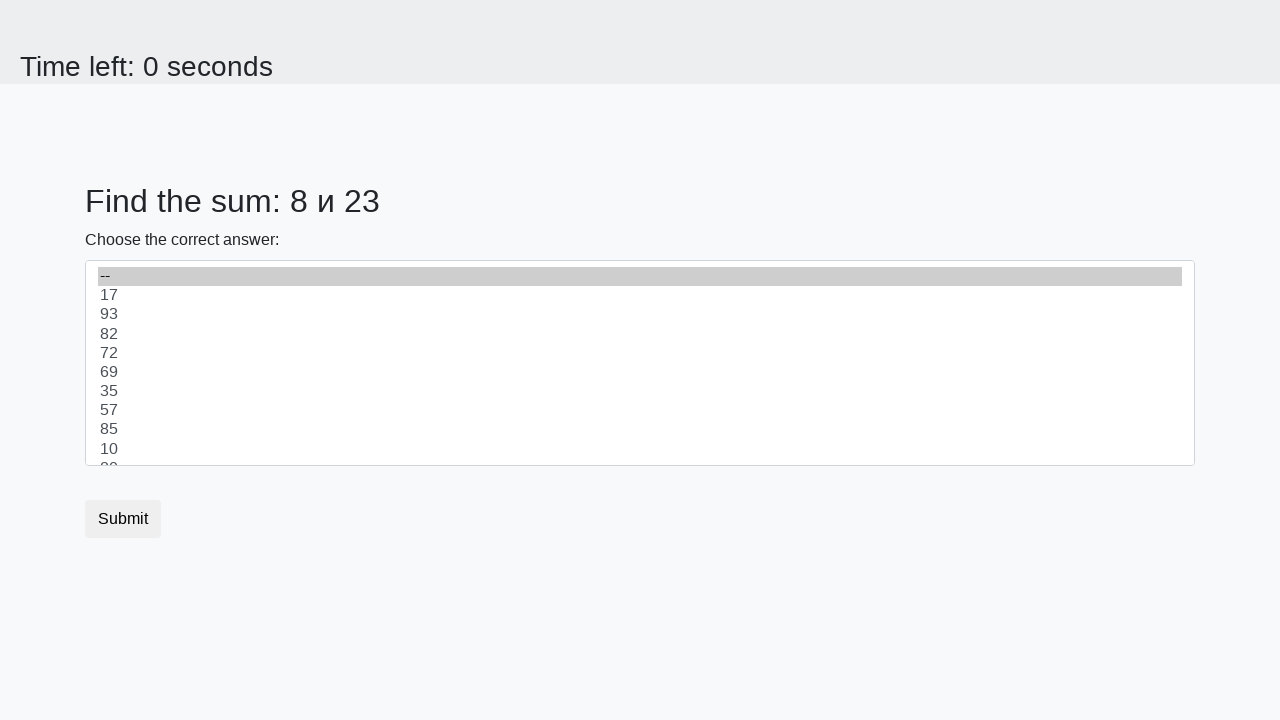

Selected calculated sum (31) from dropdown menu on select
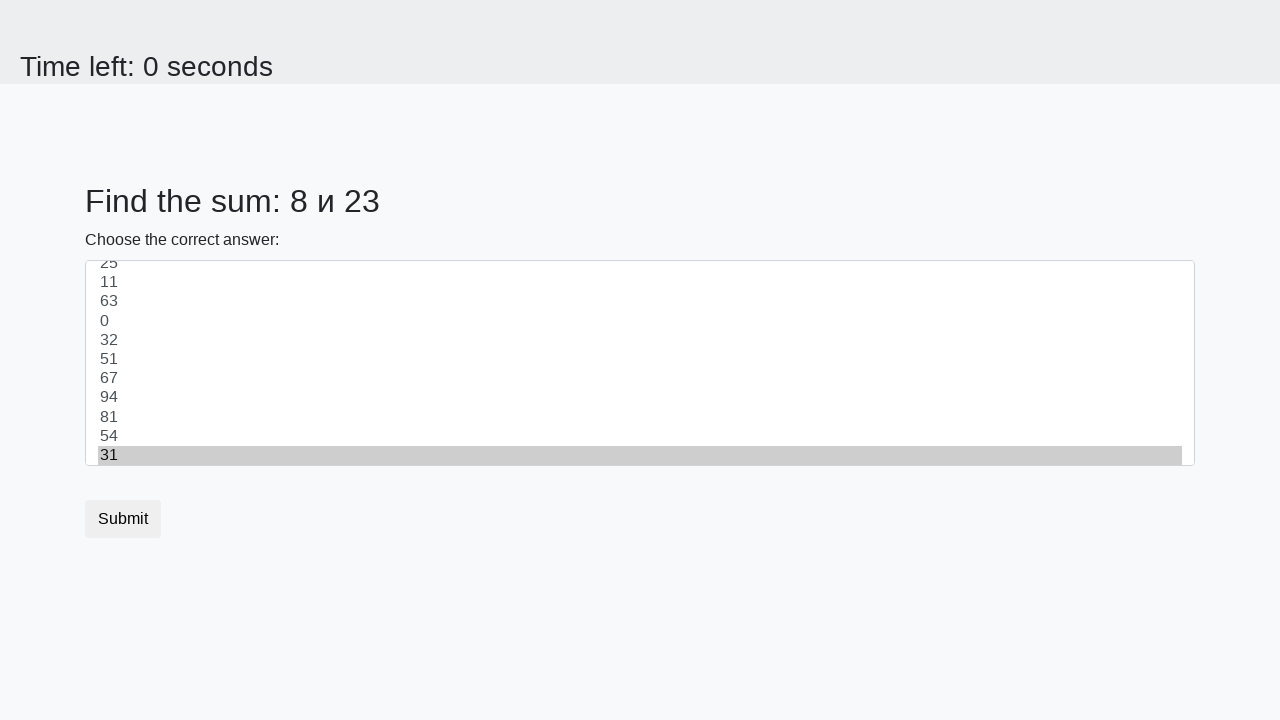

Clicked submit button to submit the form at (123, 519) on button
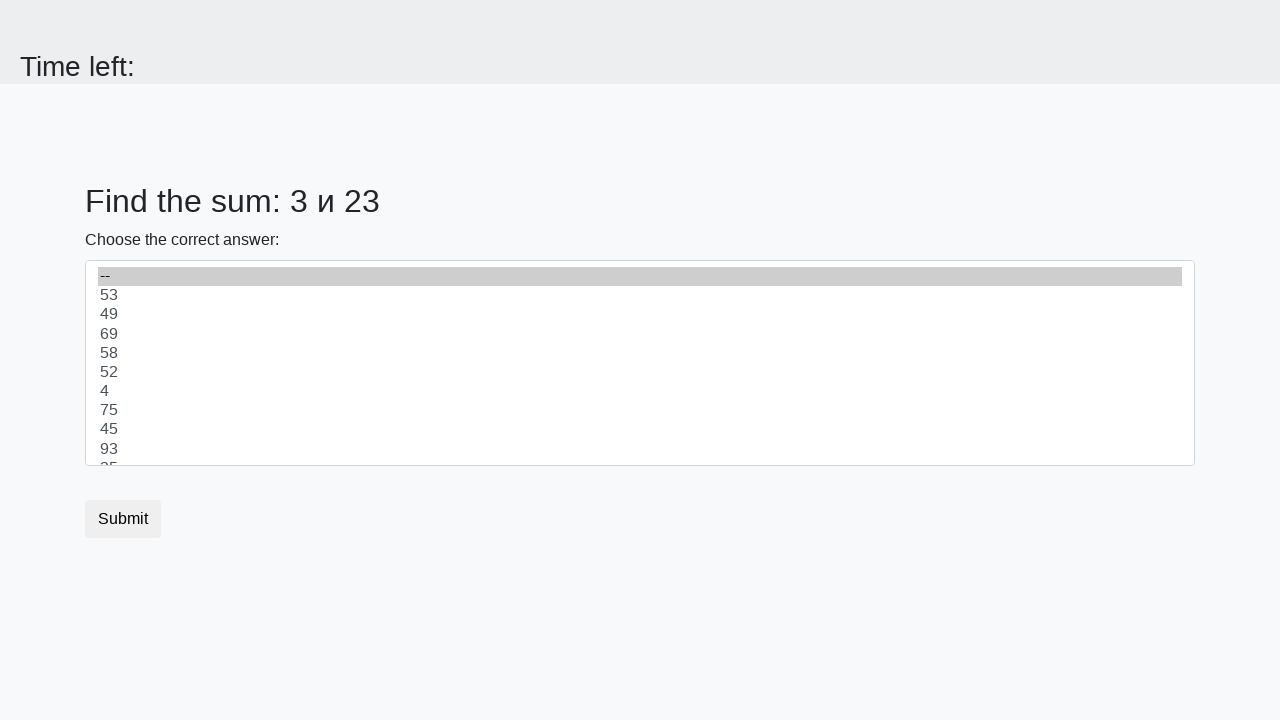

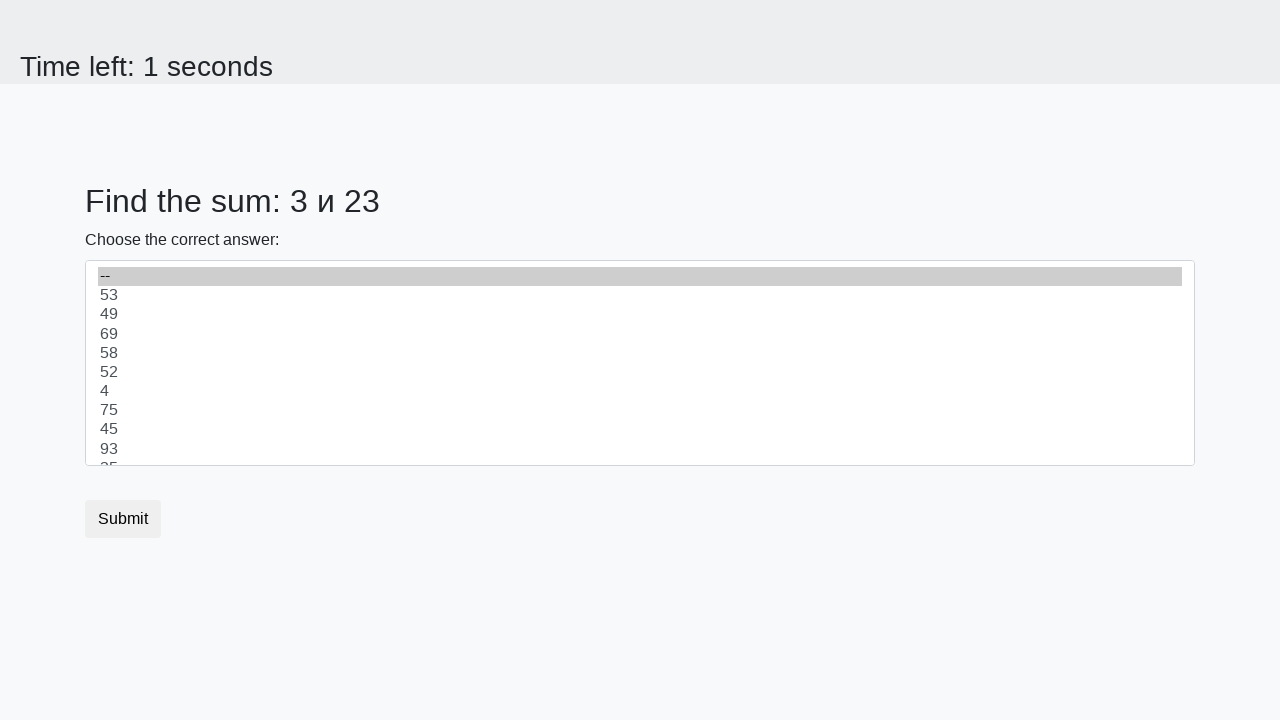